Tests valid login on Saucedemo demo site using public test credentials and verifies successful navigation to the app

Starting URL: https://www.saucedemo.com/

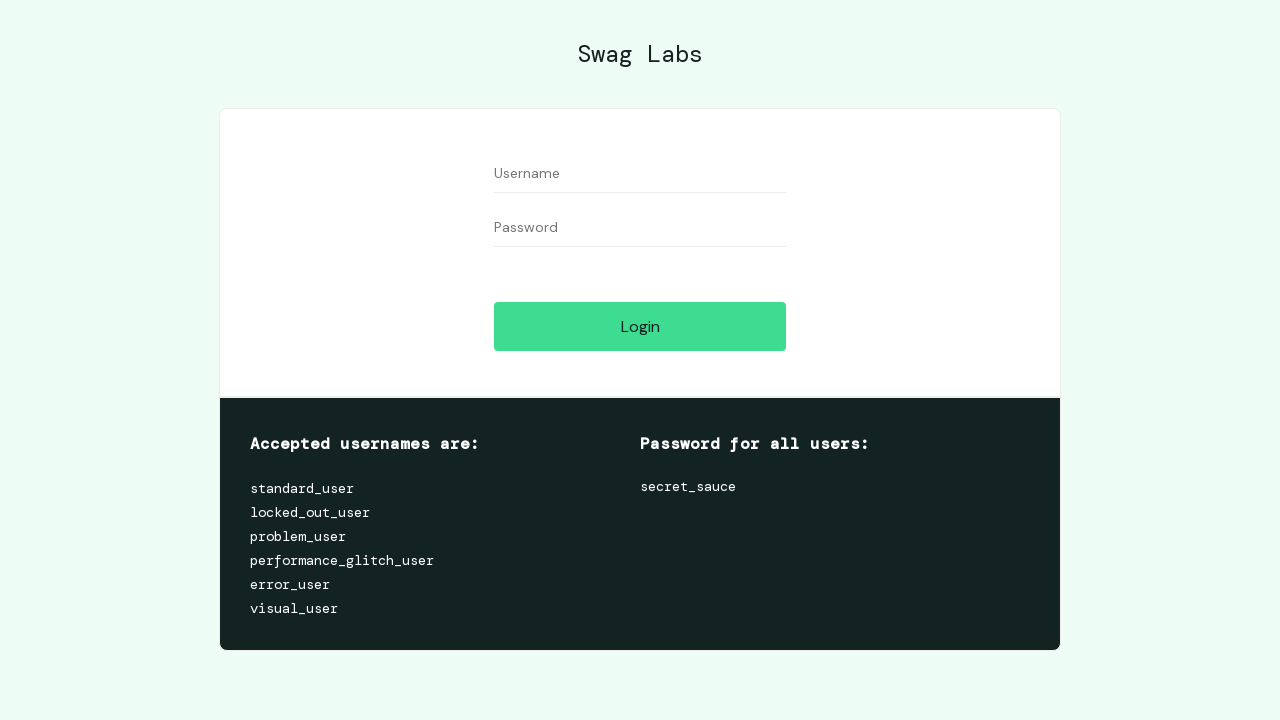

Username field became visible
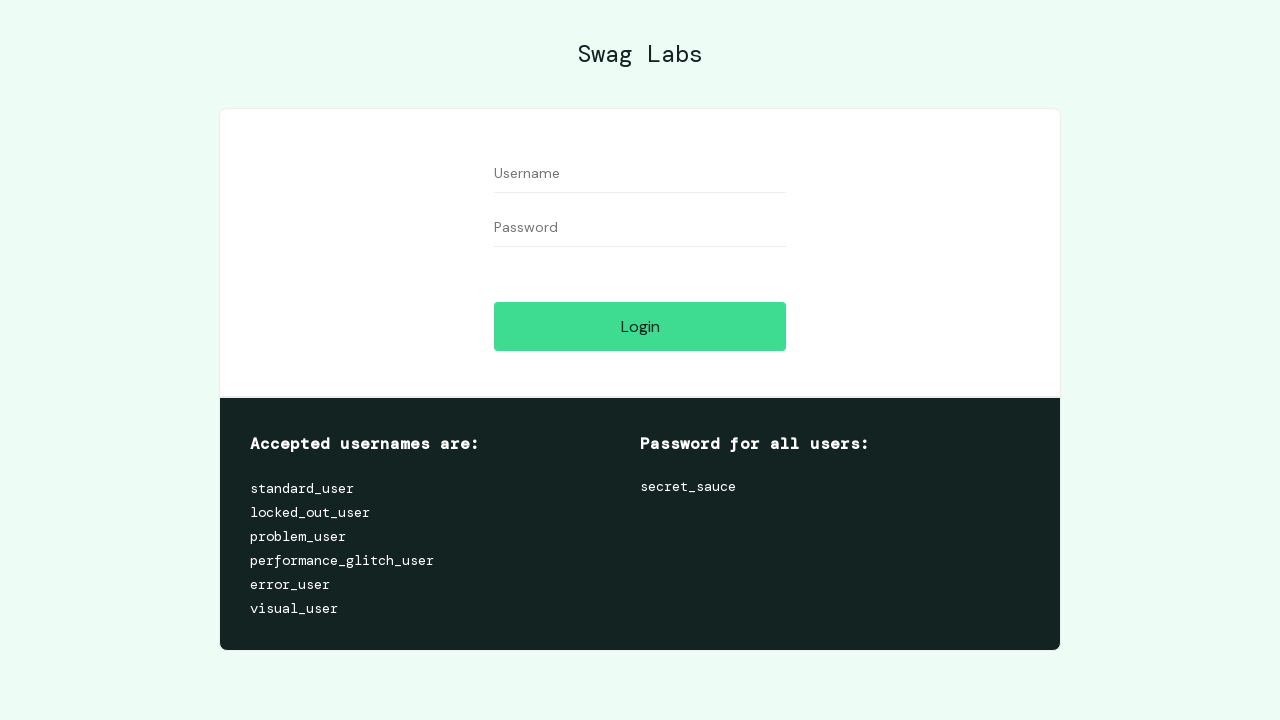

Filled username field with 'standard_user' on #user-name
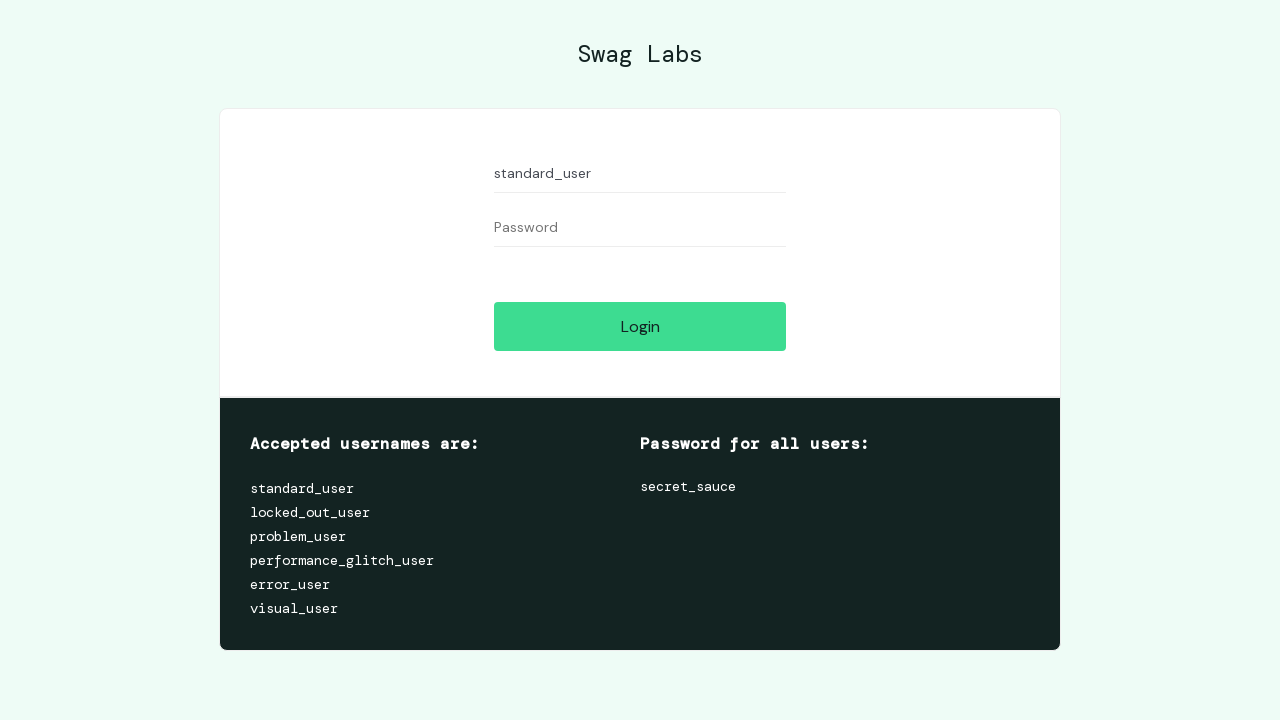

Password field became visible
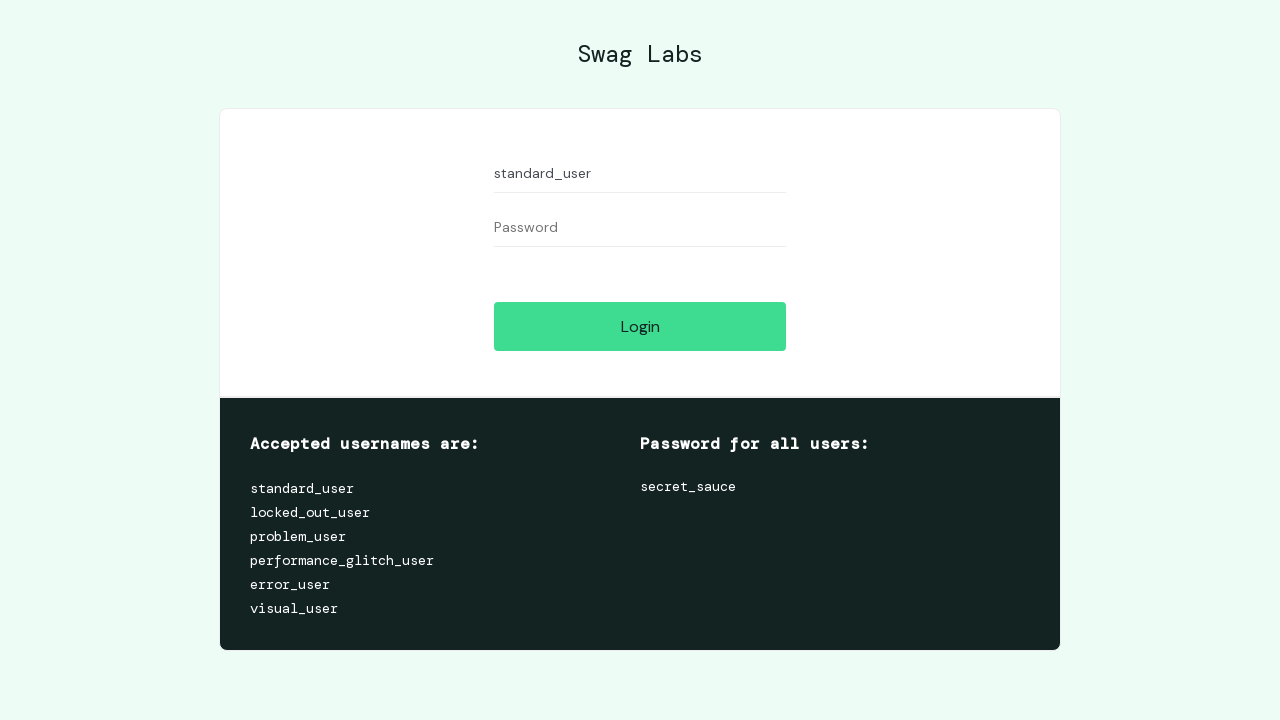

Filled password field with 'secret_sauce' on input[name='password']
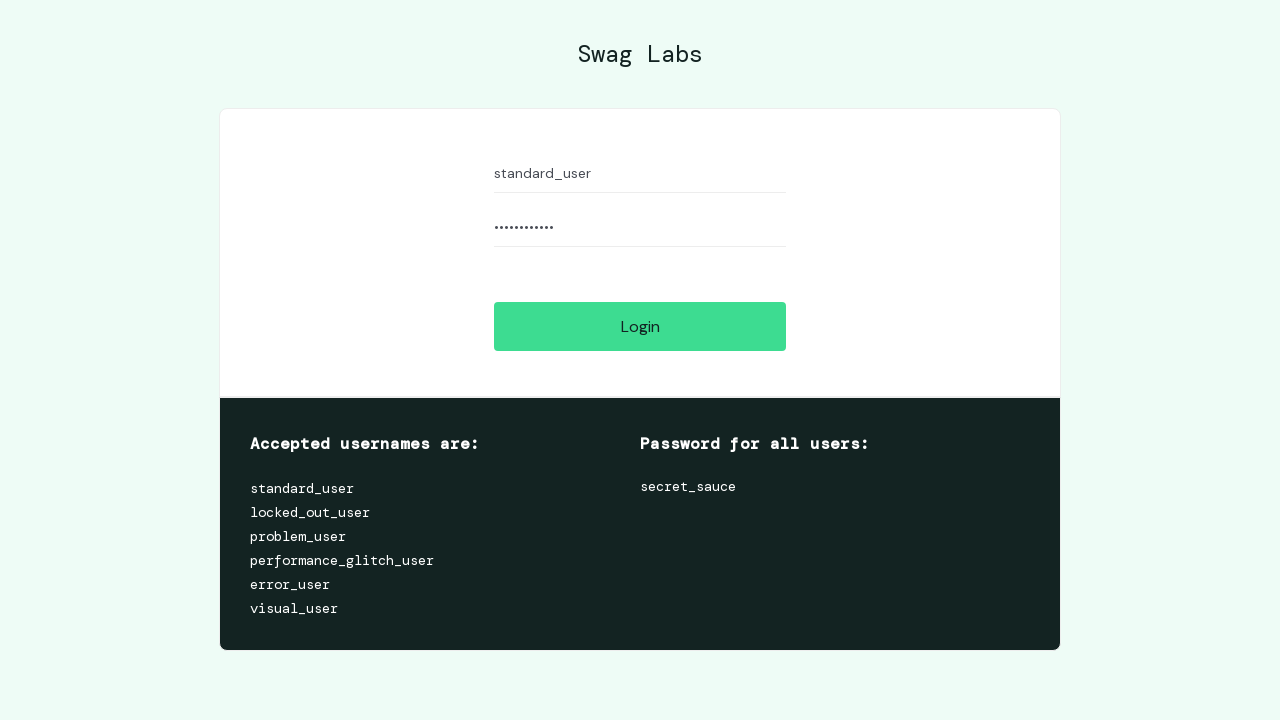

Login button became visible
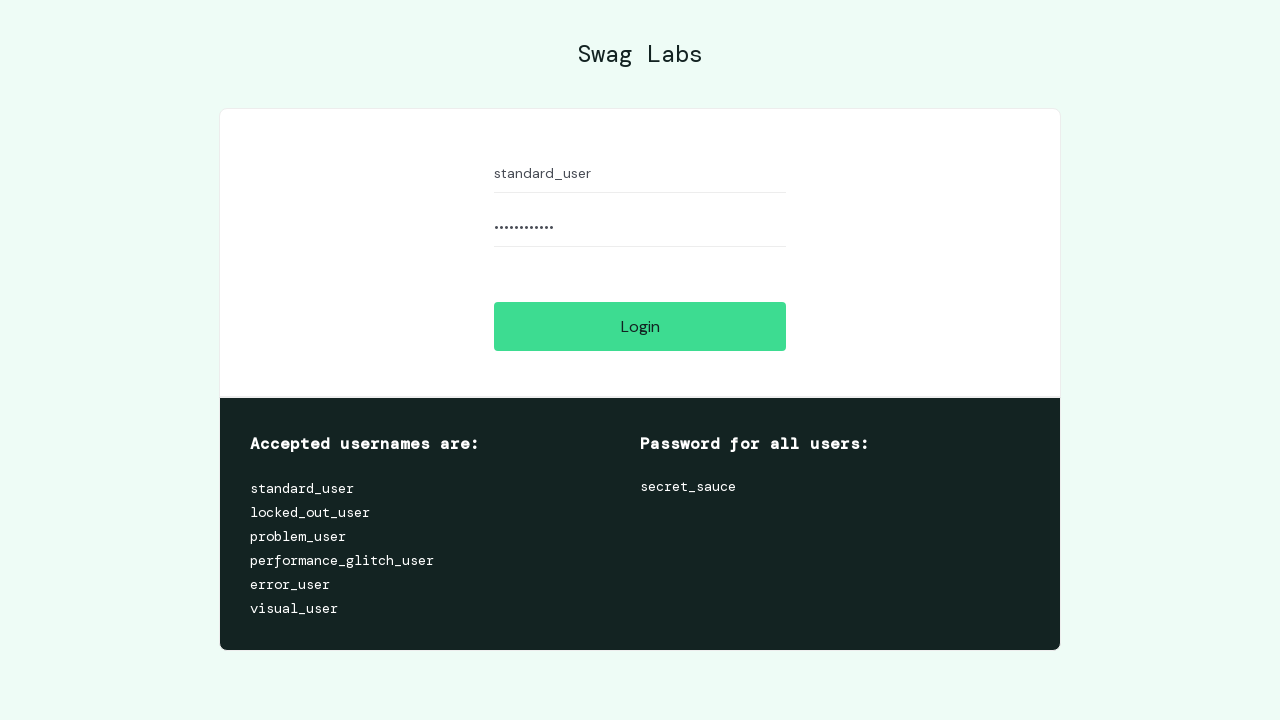

Clicked login button at (640, 326) on #login-button
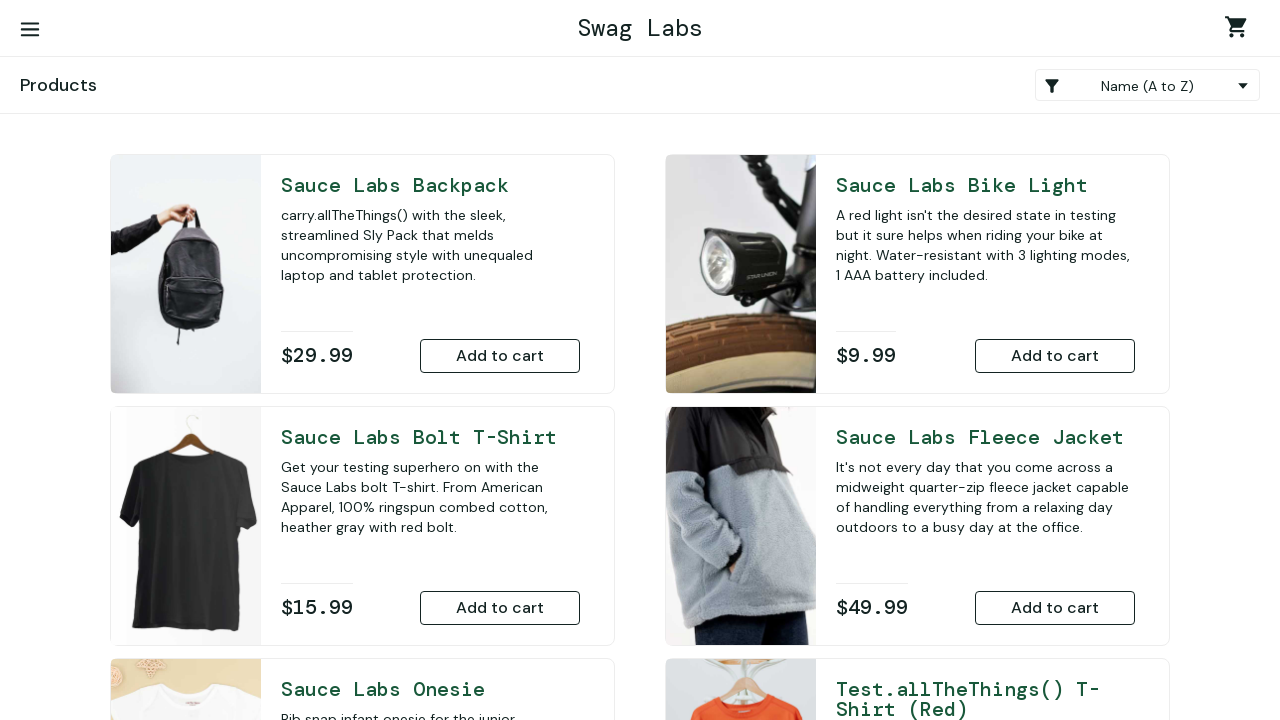

Located app logo element
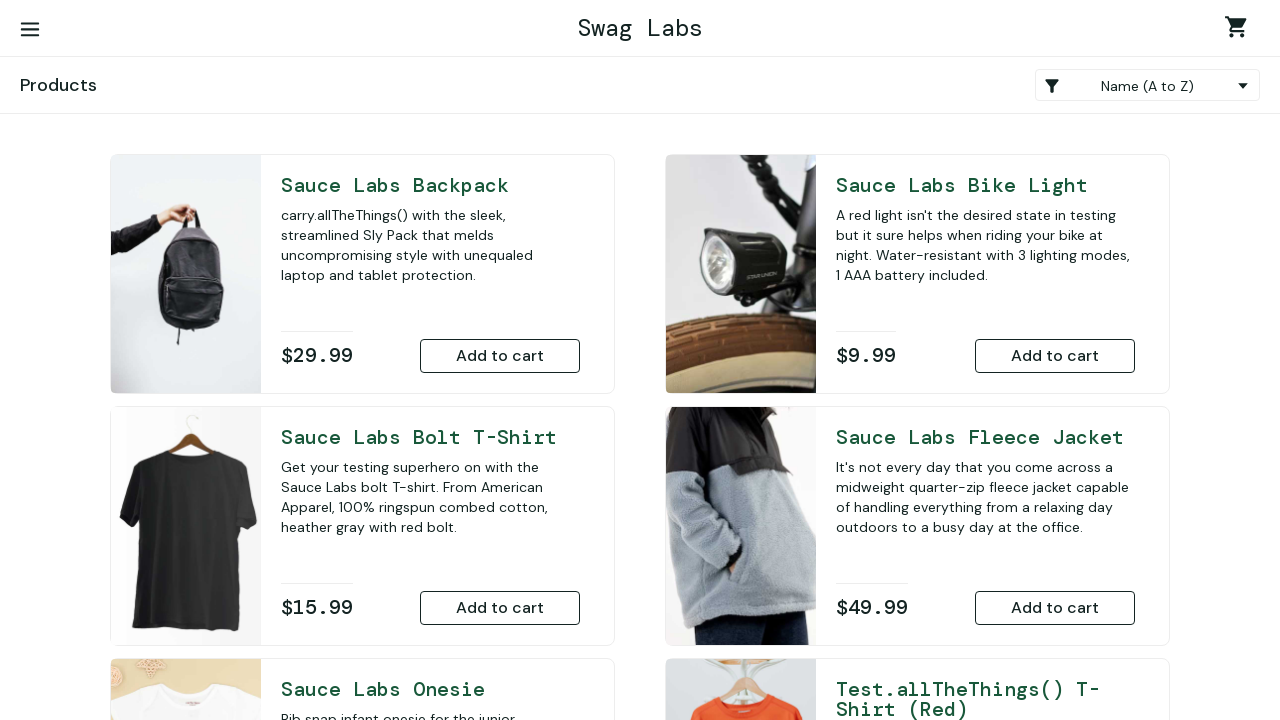

Verified app logo displays 'Swag Labs' - login successful
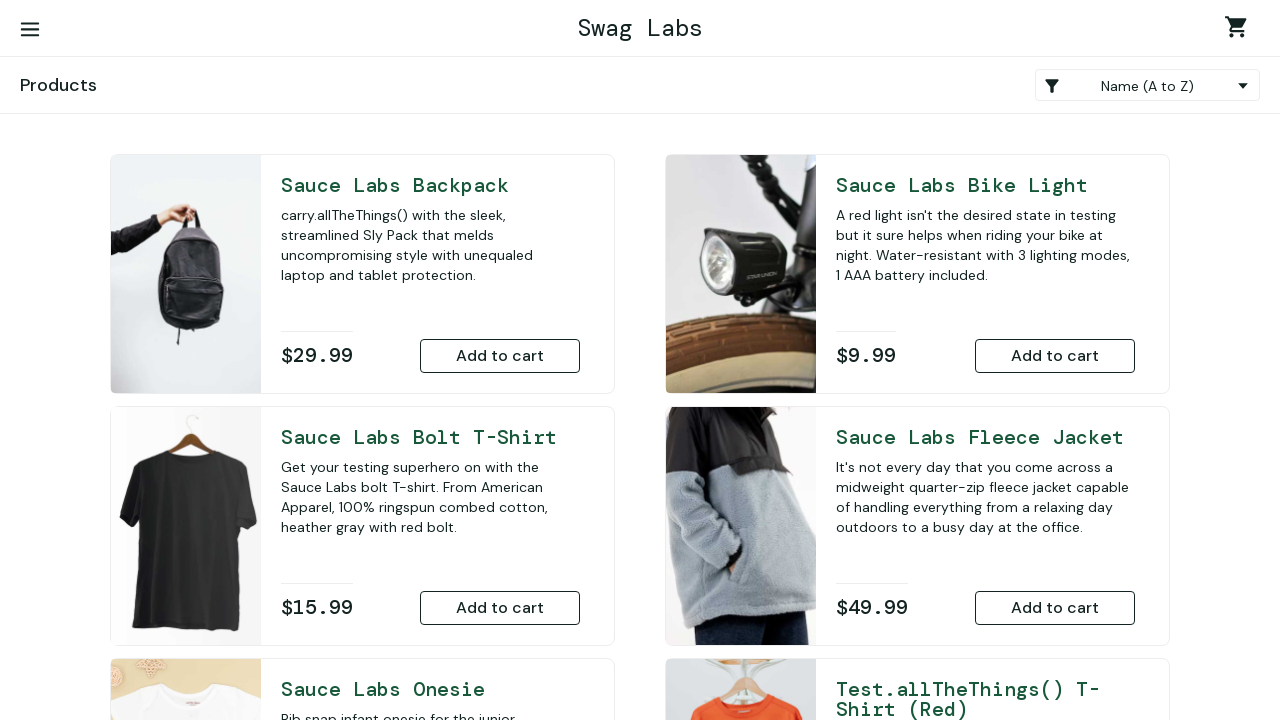

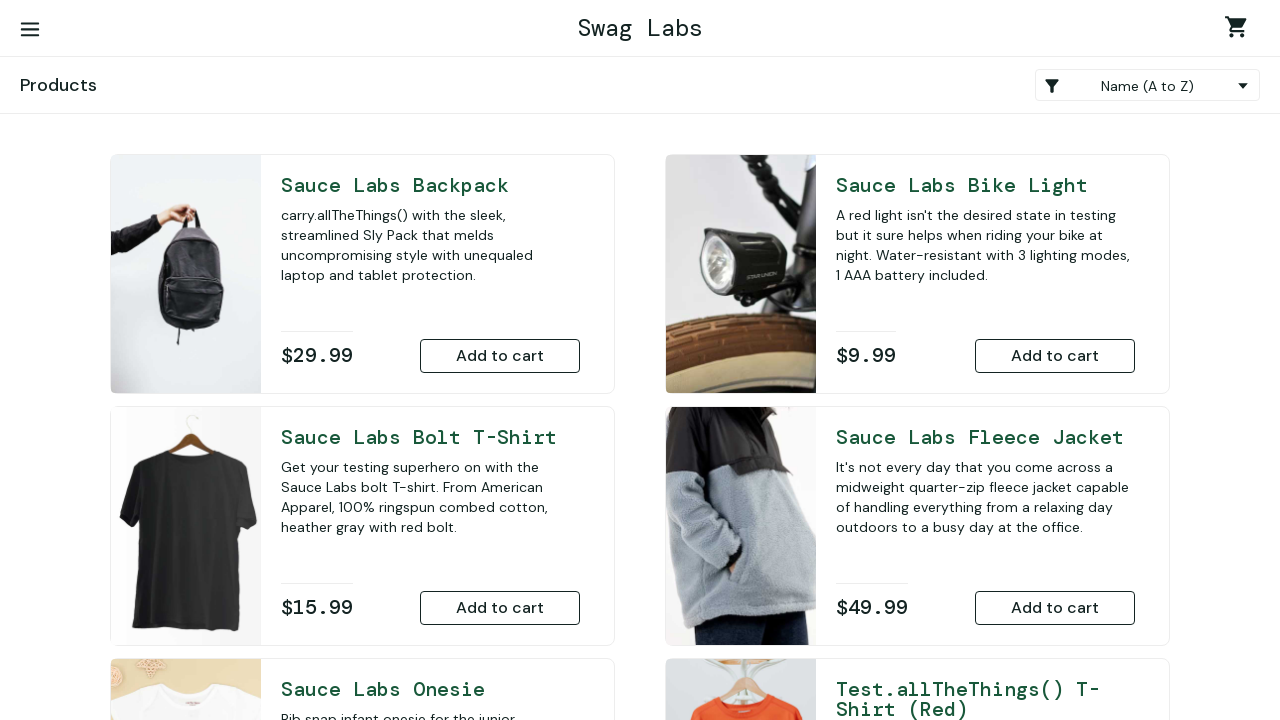